Navigates to Browse Languages U category page and verifies the page title is "Category U"

Starting URL: https://www.99-bottles-of-beer.net/

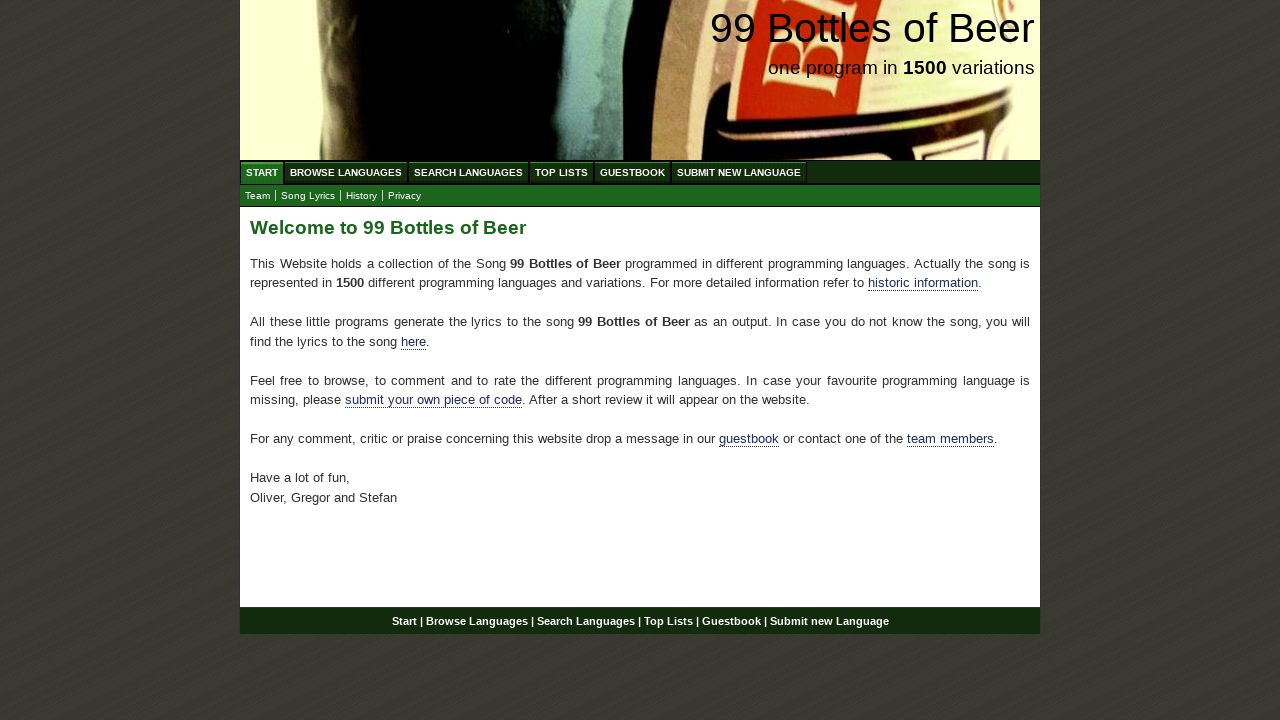

Clicked on Browse Languages menu at (346, 172) on a[href='/abc.html']
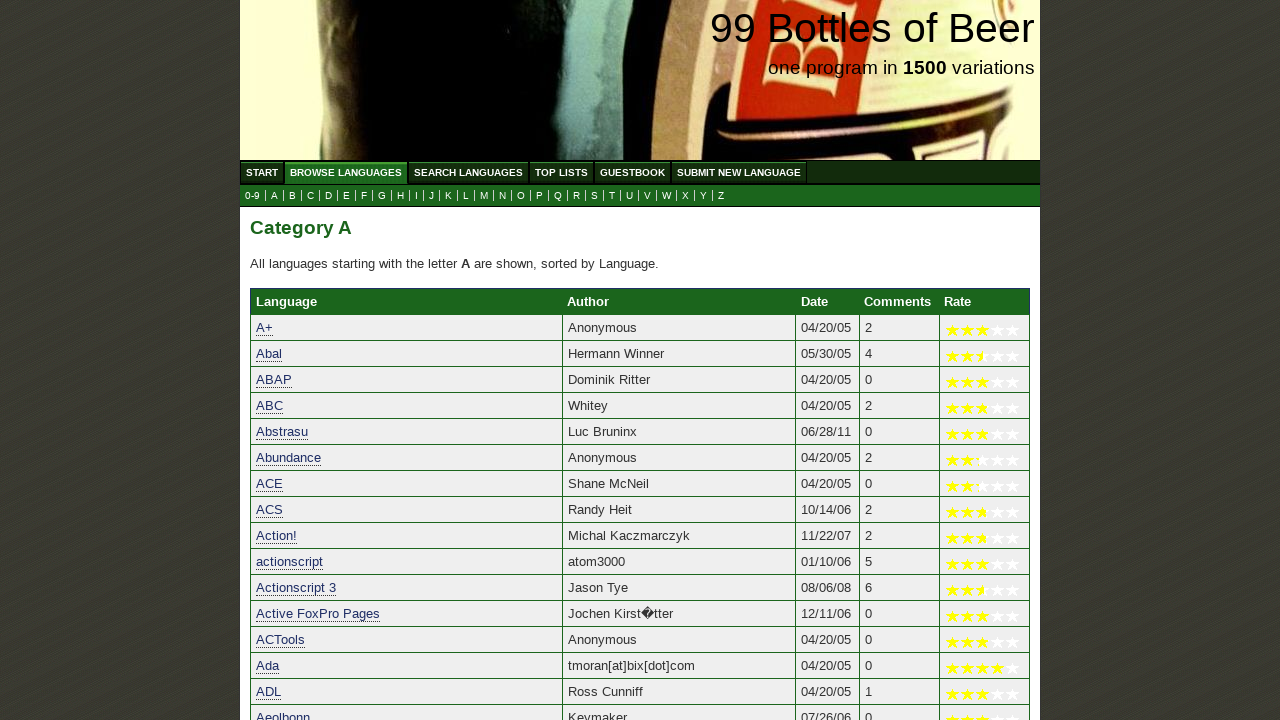

Clicked on U submenu to navigate to Category U page at (630, 196) on a[href='u.html']
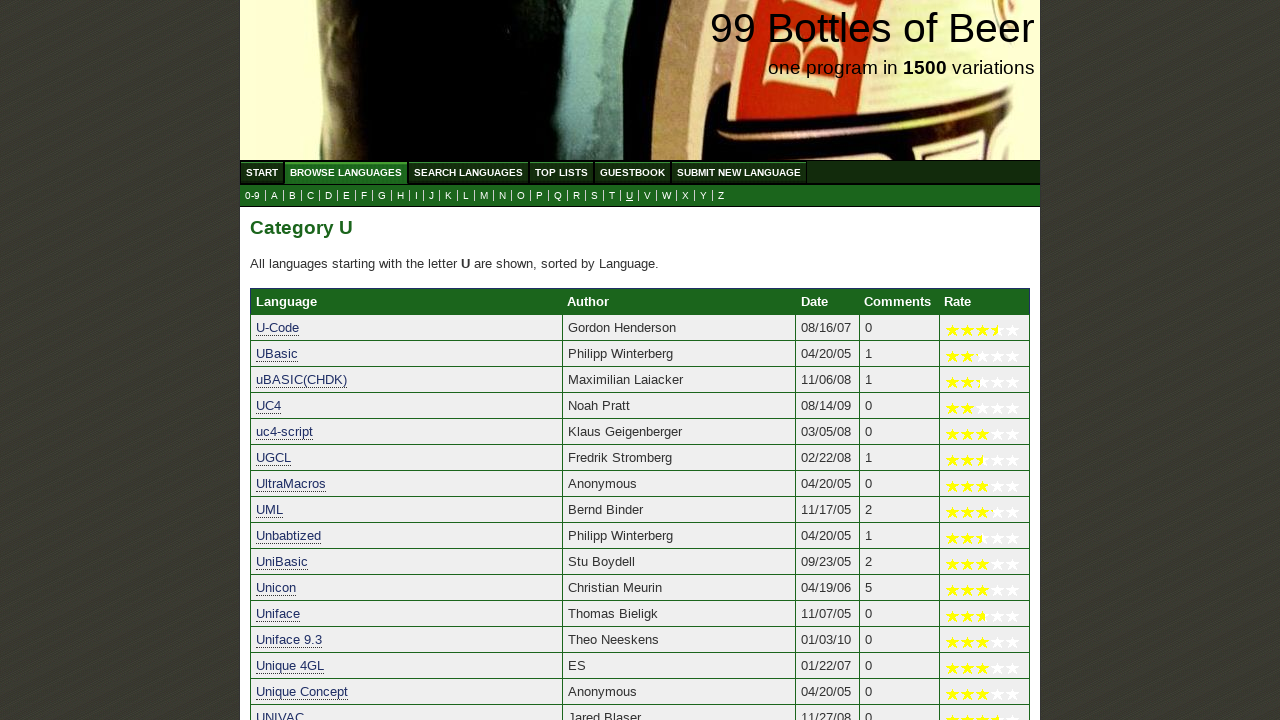

Located h2 header element in main content area
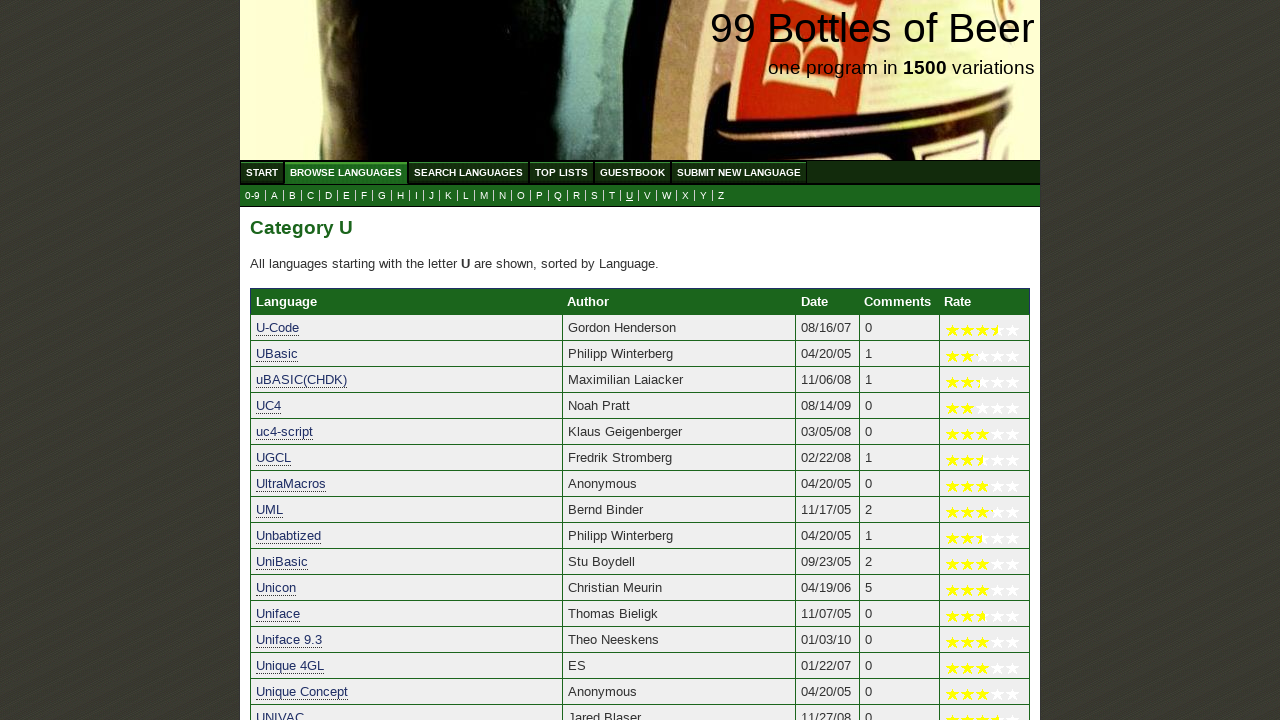

Verified page title is 'Category U'
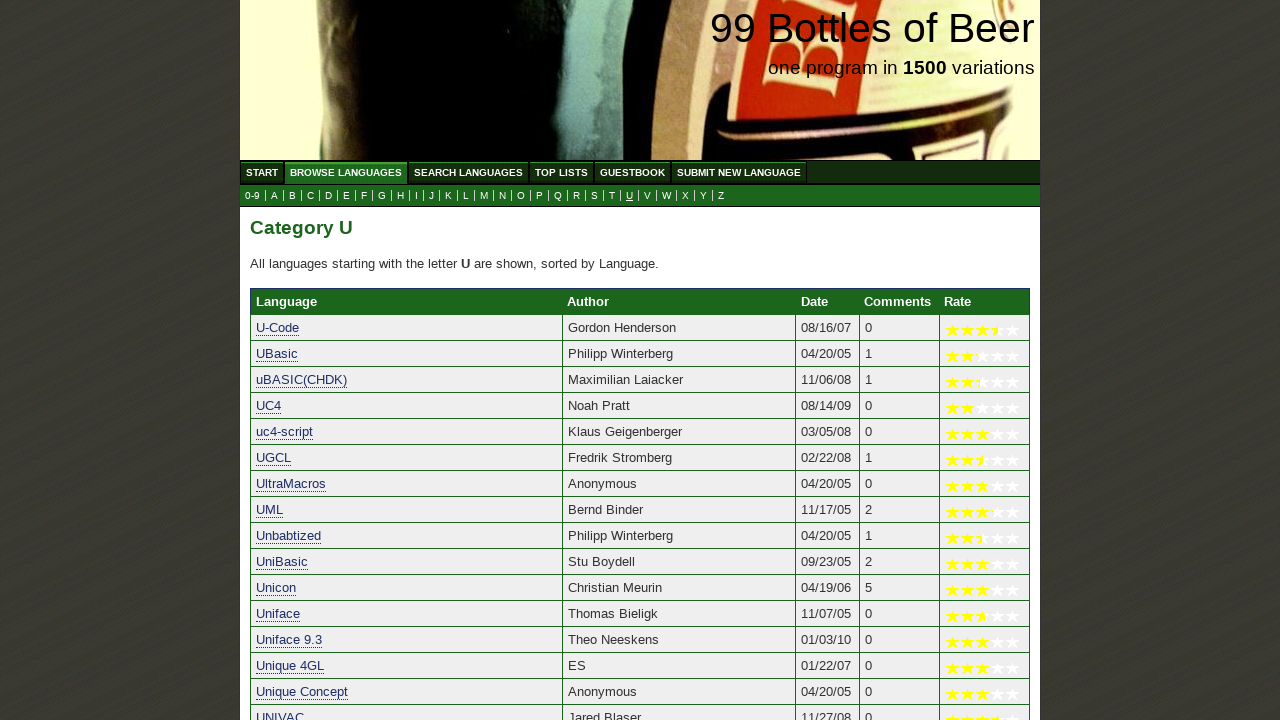

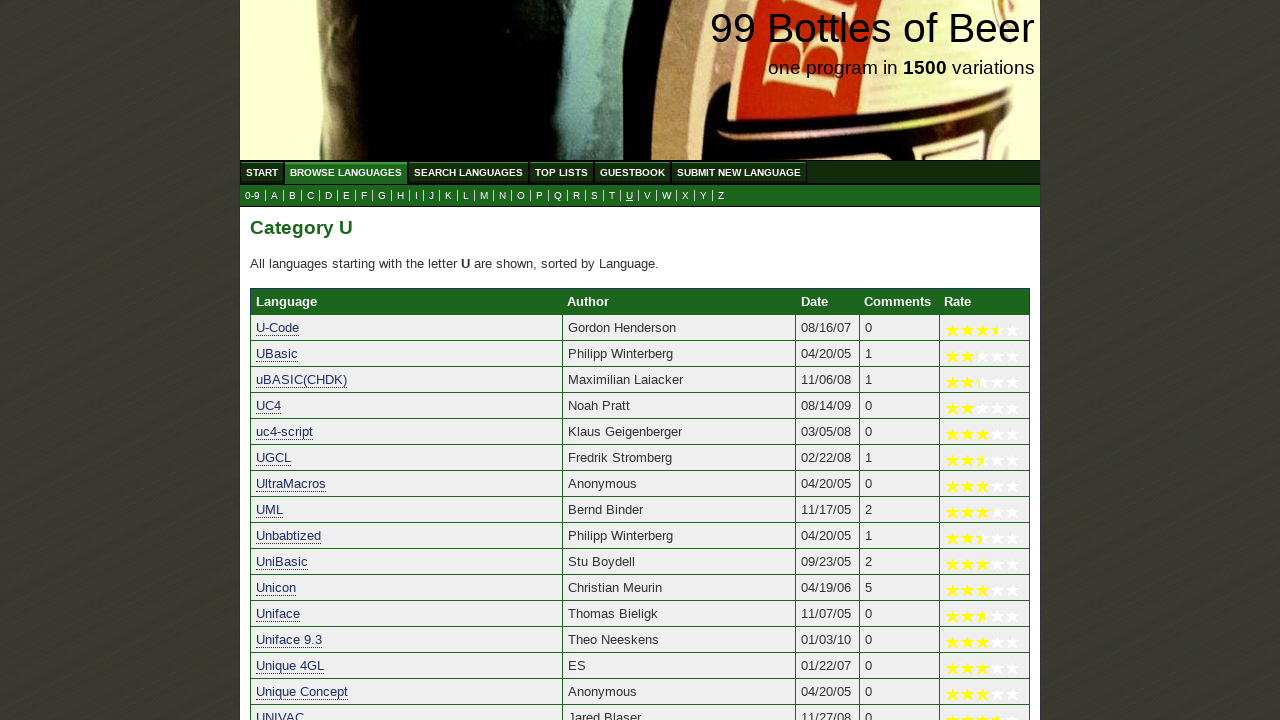